Tests the theme toggle functionality on React.dev by clicking the theme mode toggle button to switch between light and dark modes, verifying the theme changes, then toggling back to the original theme.

Starting URL: https://react.dev

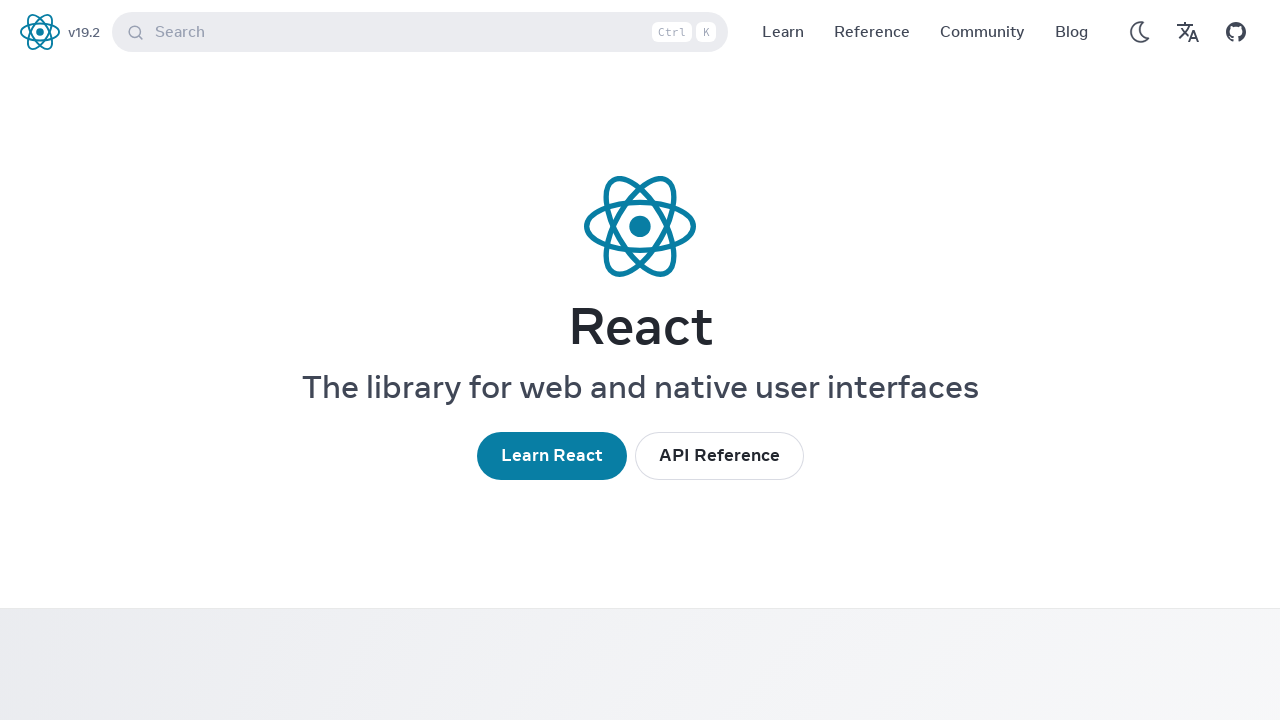

Located html element to check theme class
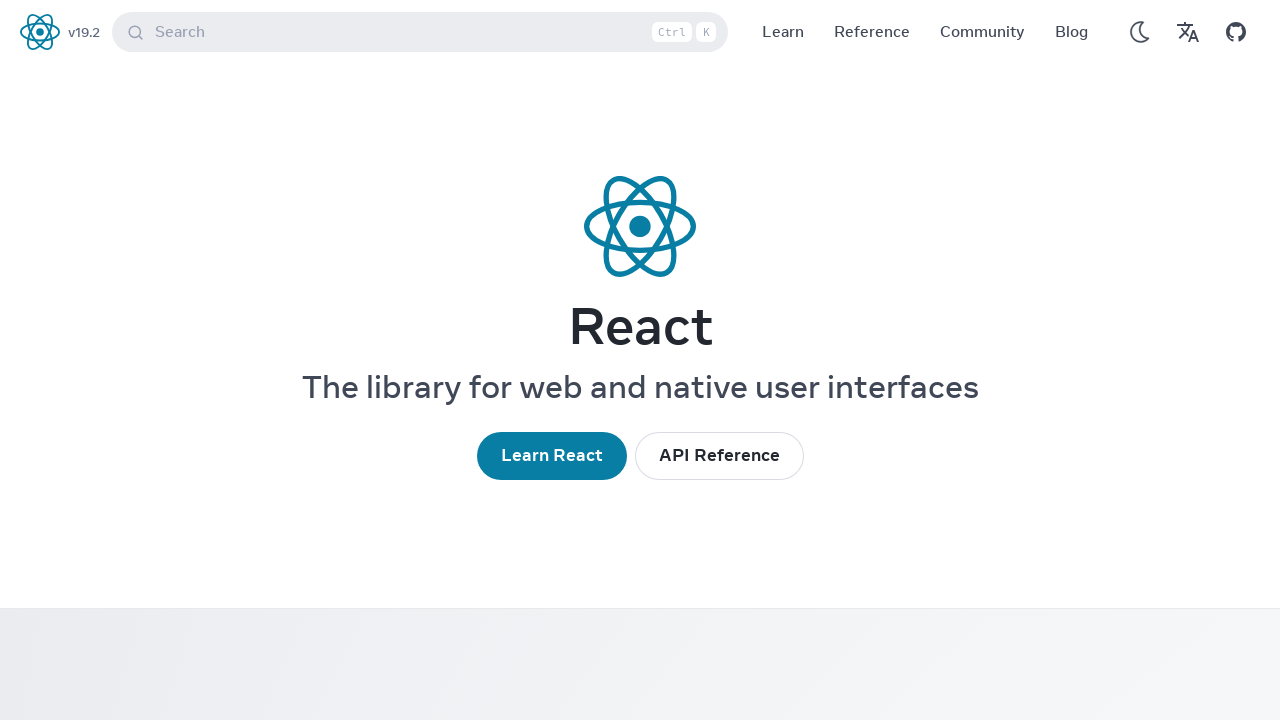

Retrieved initial html class attribute
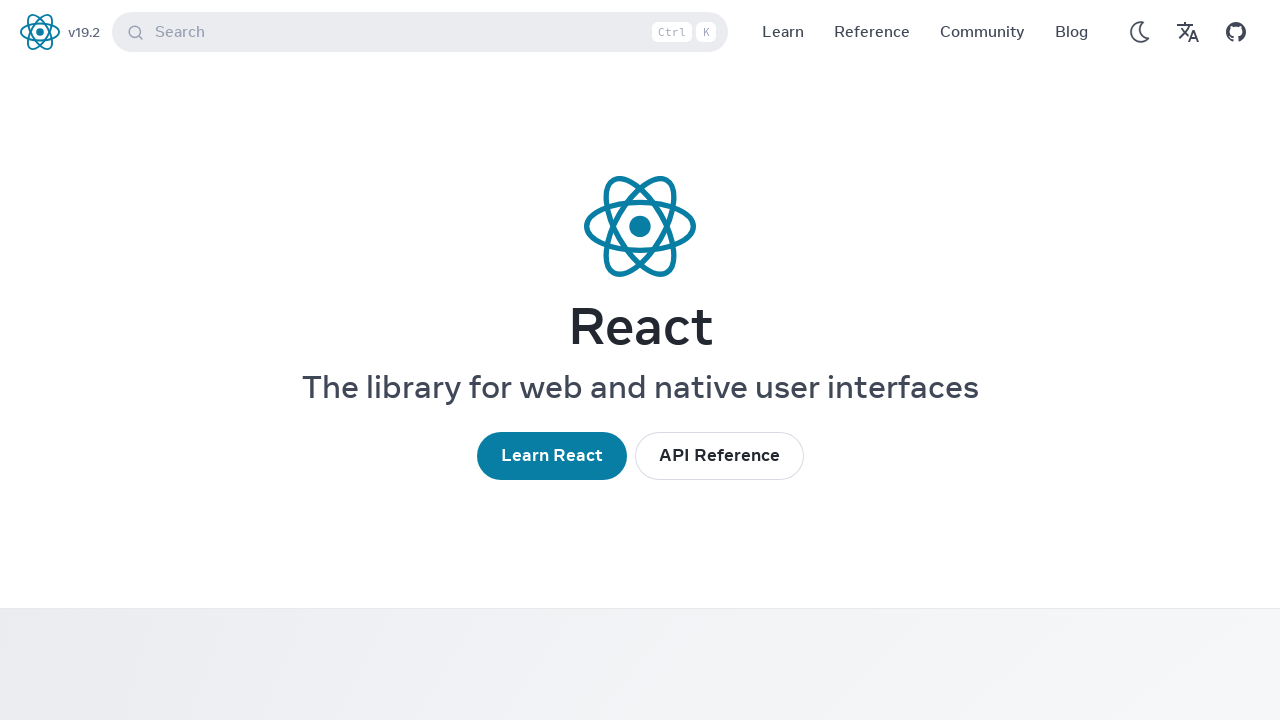

Determined initial theme state: light mode
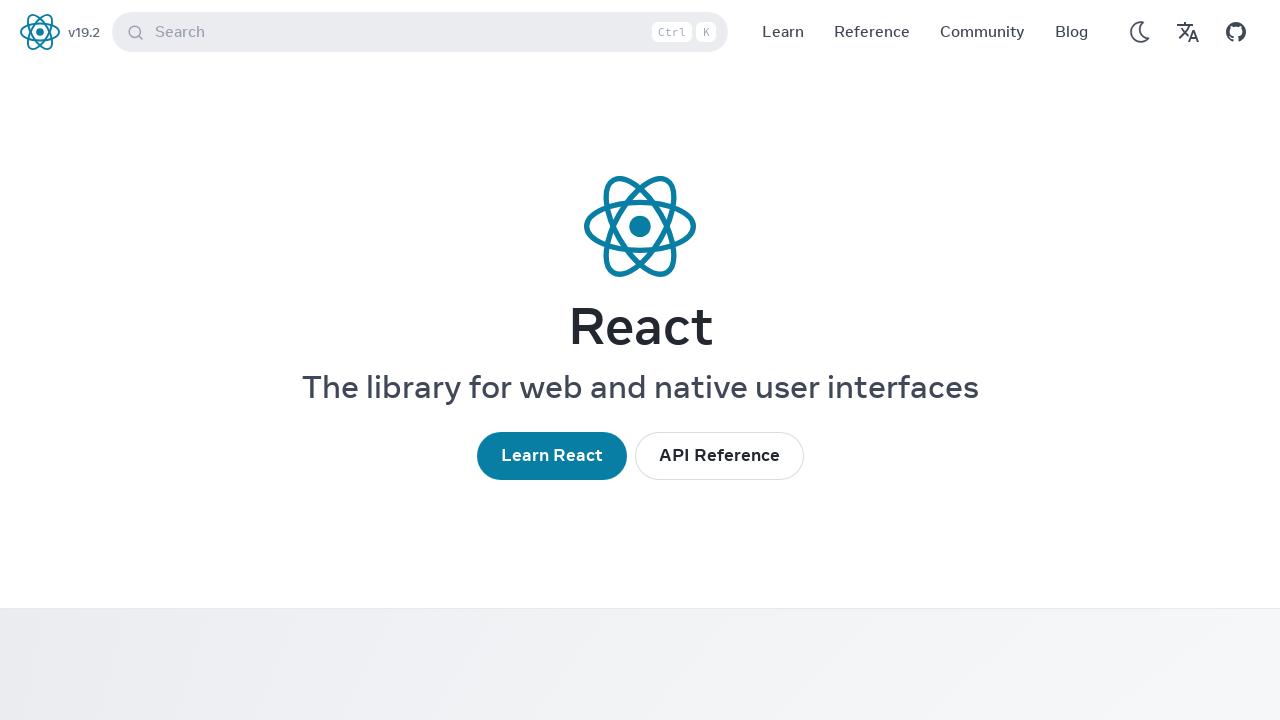

Located theme toggle button
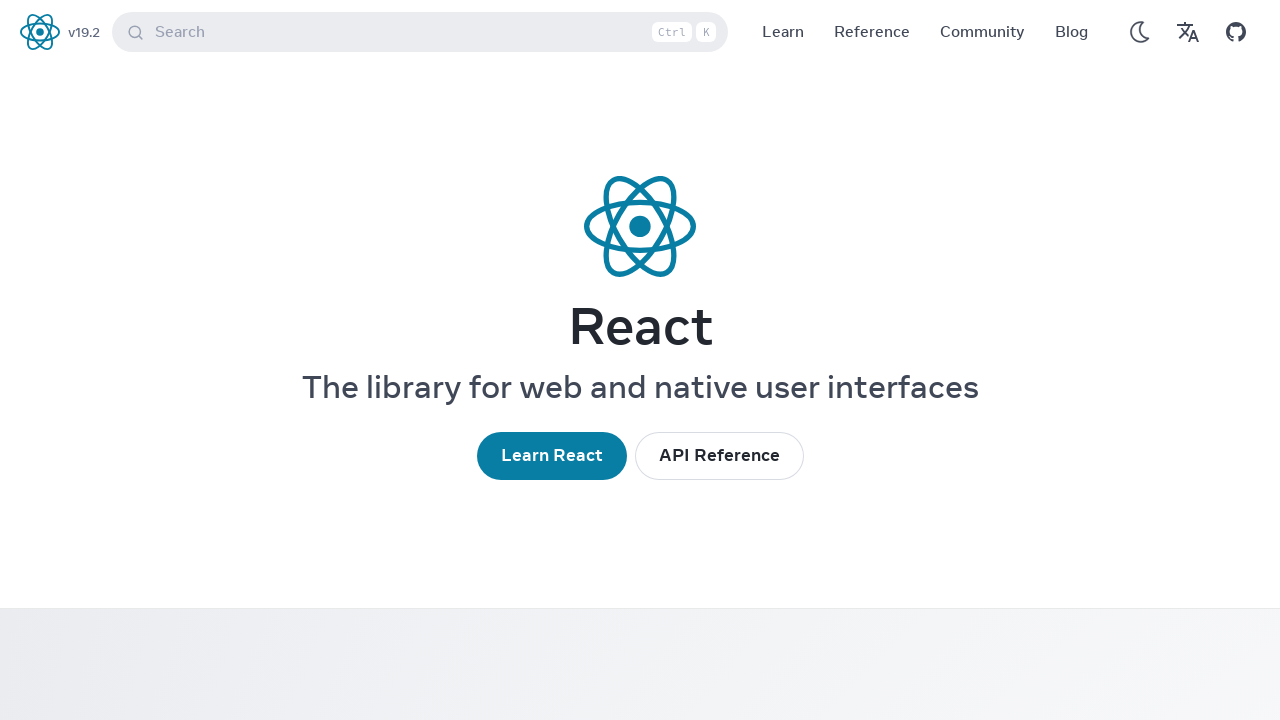

Verified theme toggle button is visible
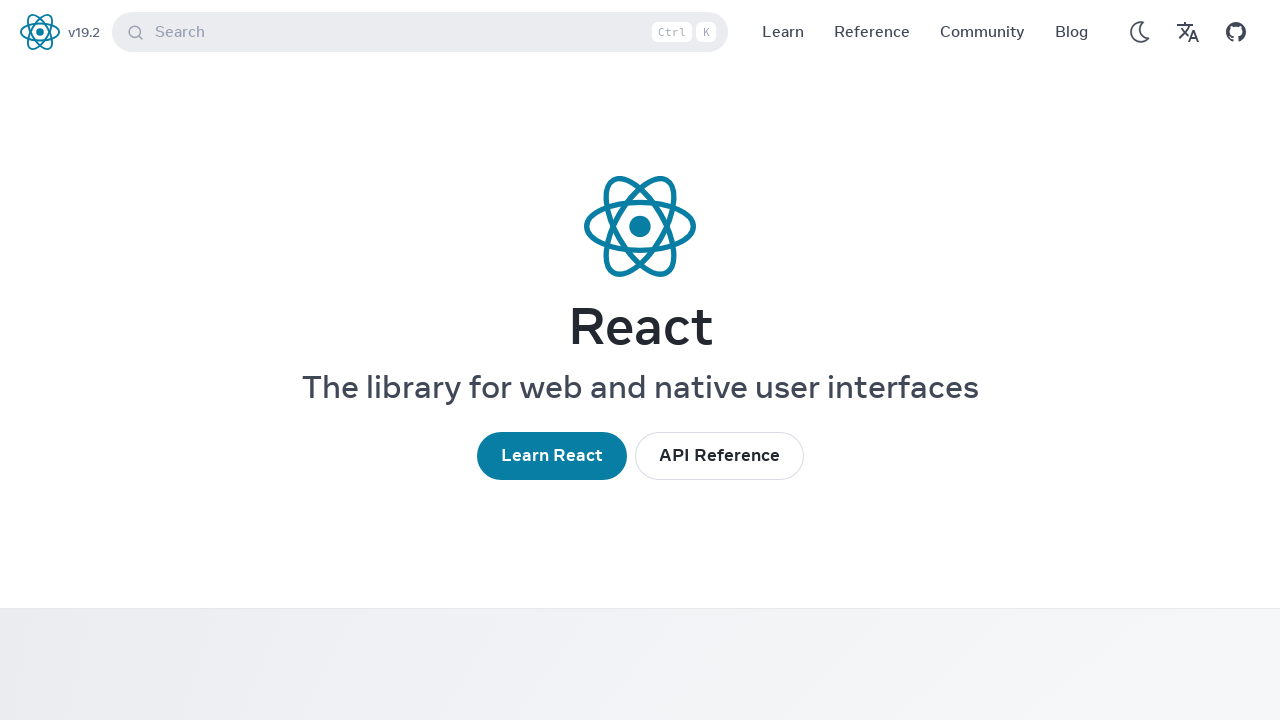

Clicked theme toggle to switch from light to dark mode at (1140, 32) on [aria-label*='Mode']:visible
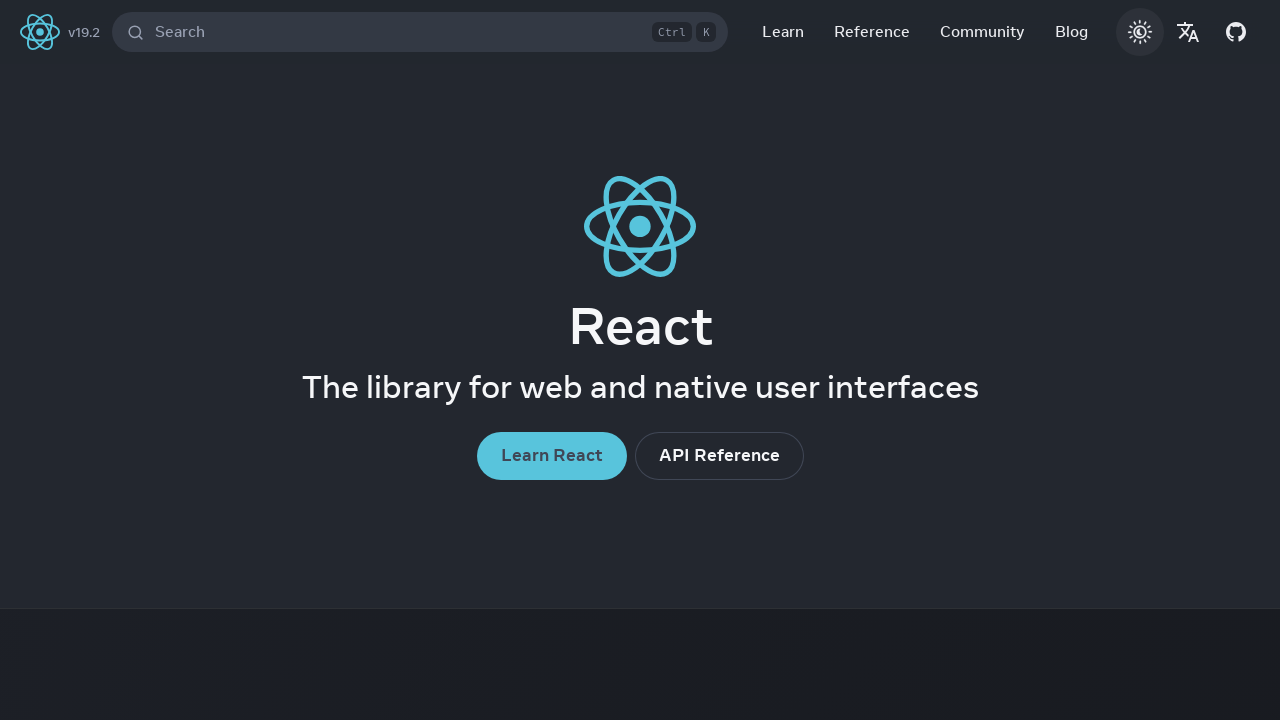

Verified theme switched to dark mode
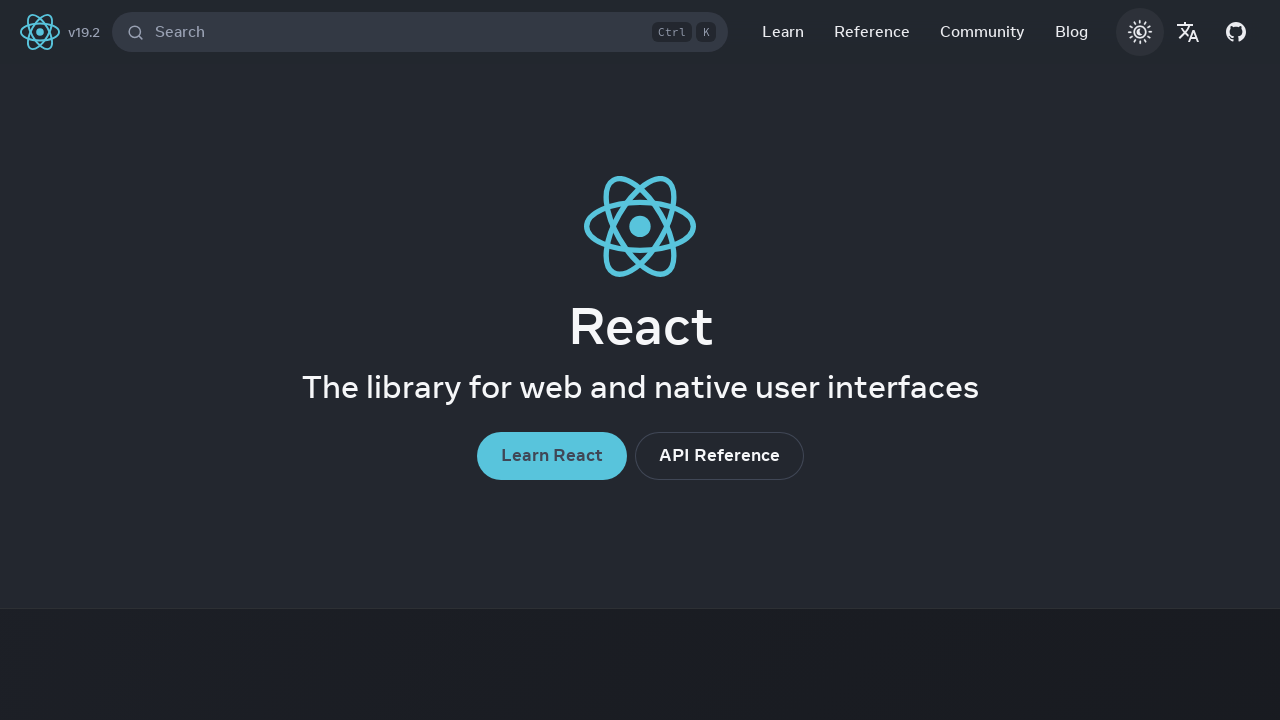

Clicked theme toggle to switch back to light mode at (1140, 32) on [aria-label*='Mode']:visible
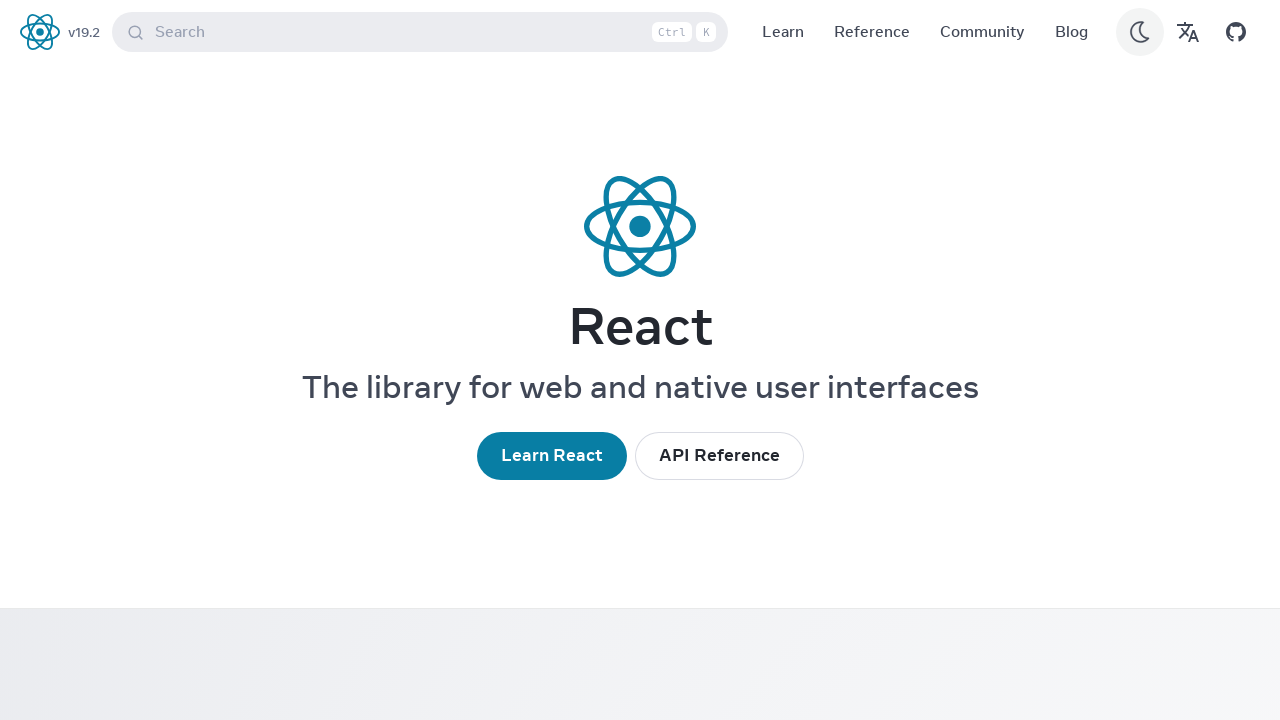

Verified theme reverted to original light mode
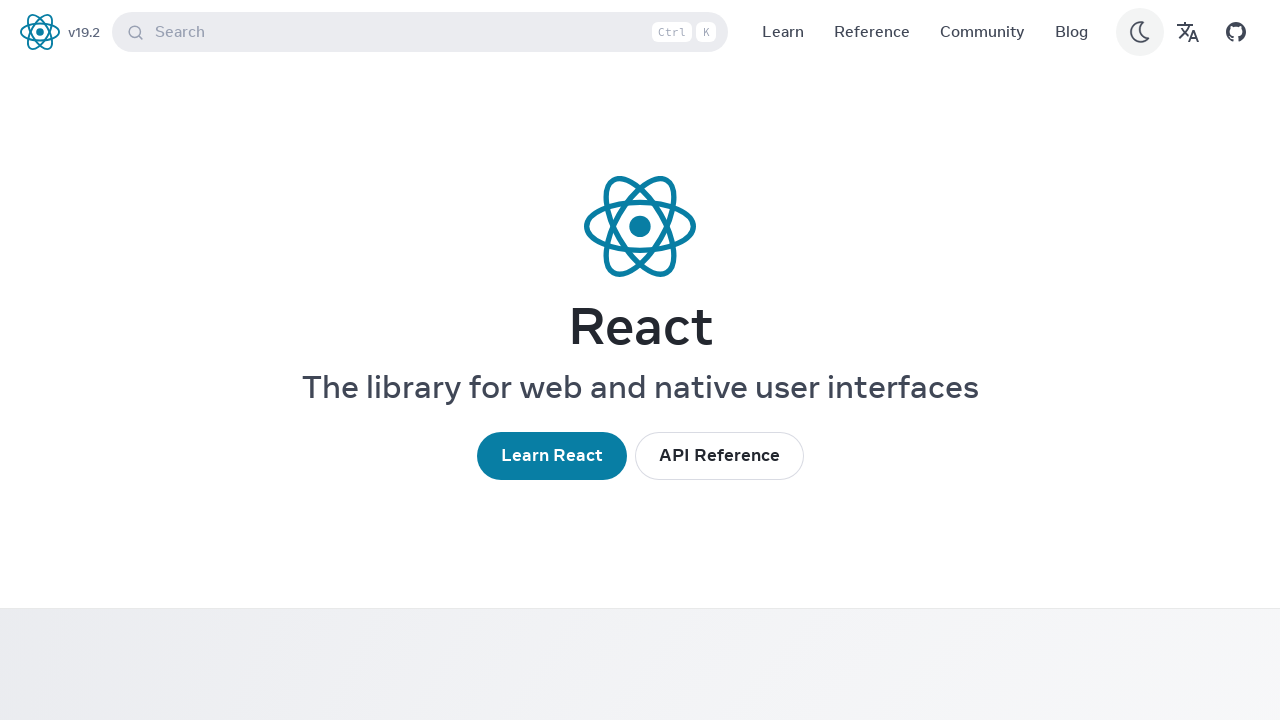

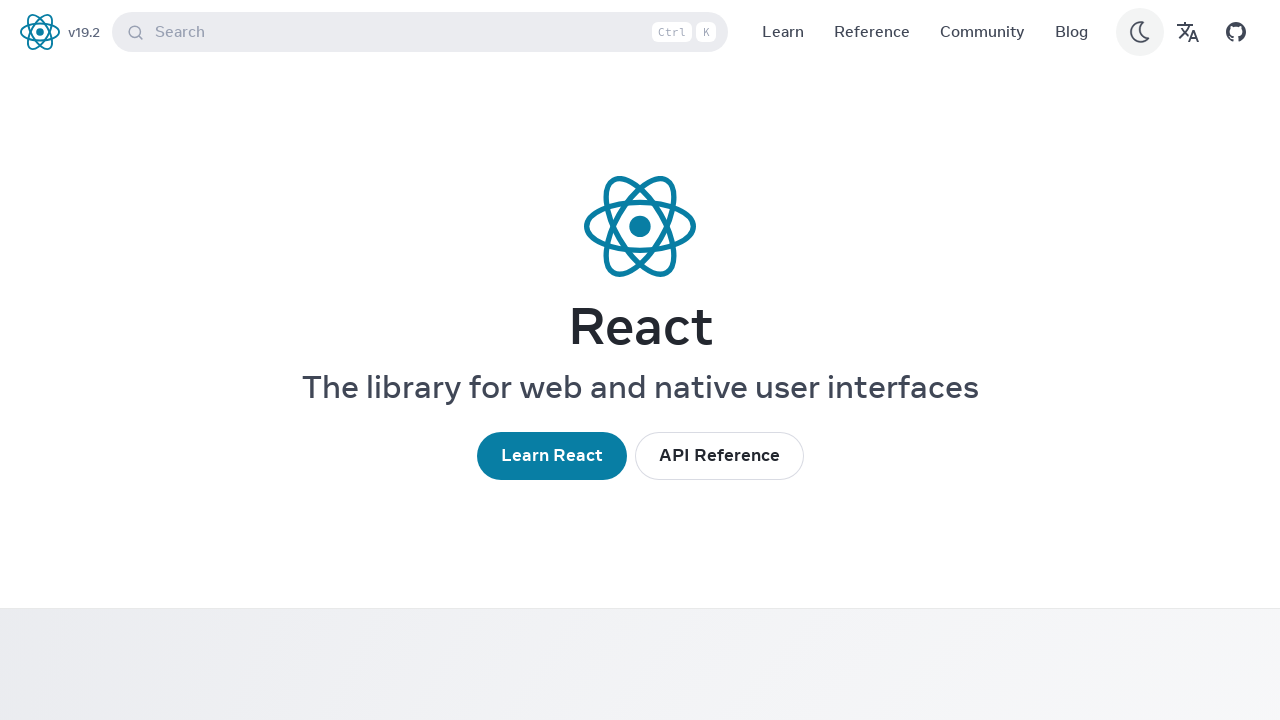